Plays an automated battleship game against a random opponent by randomizing ship layout, starting a game, and making calculated moves based on probability mapping until the game ends.

Starting URL: http://en.battleship-game.org/

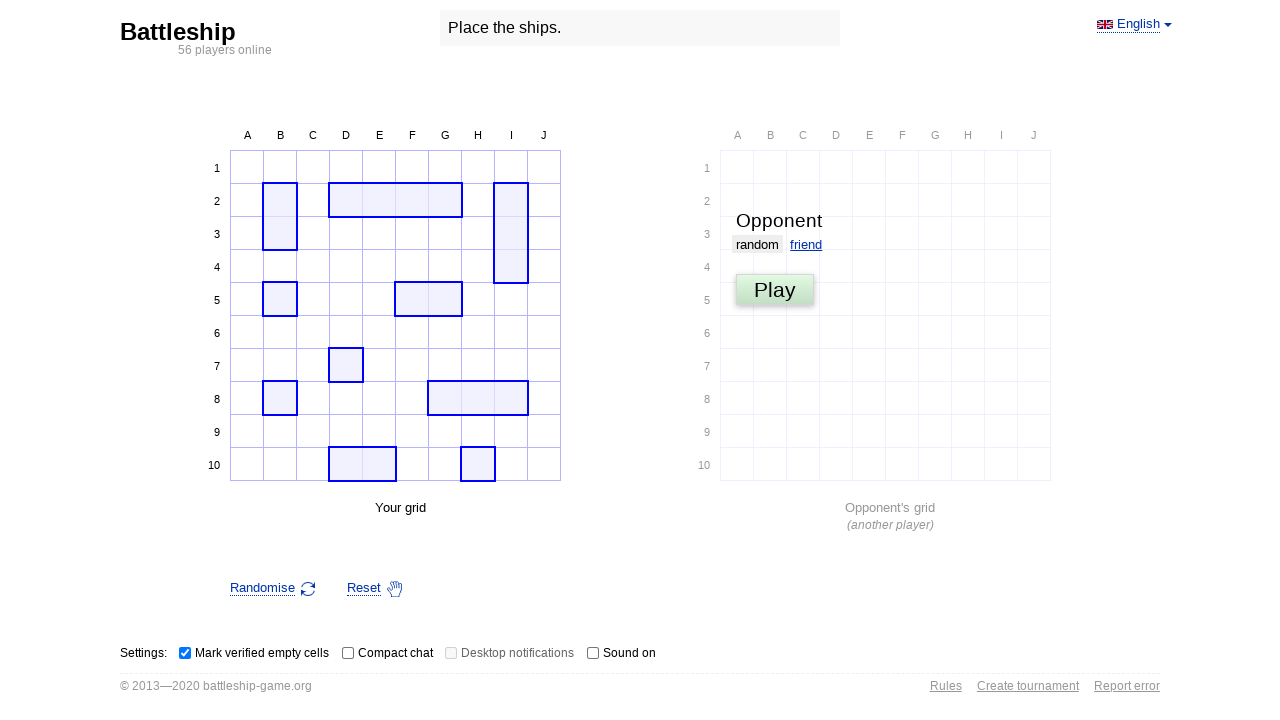

Clicked Randomise to randomly set up ship layout at (262, 587) on xpath=//*[text()='Randomise']
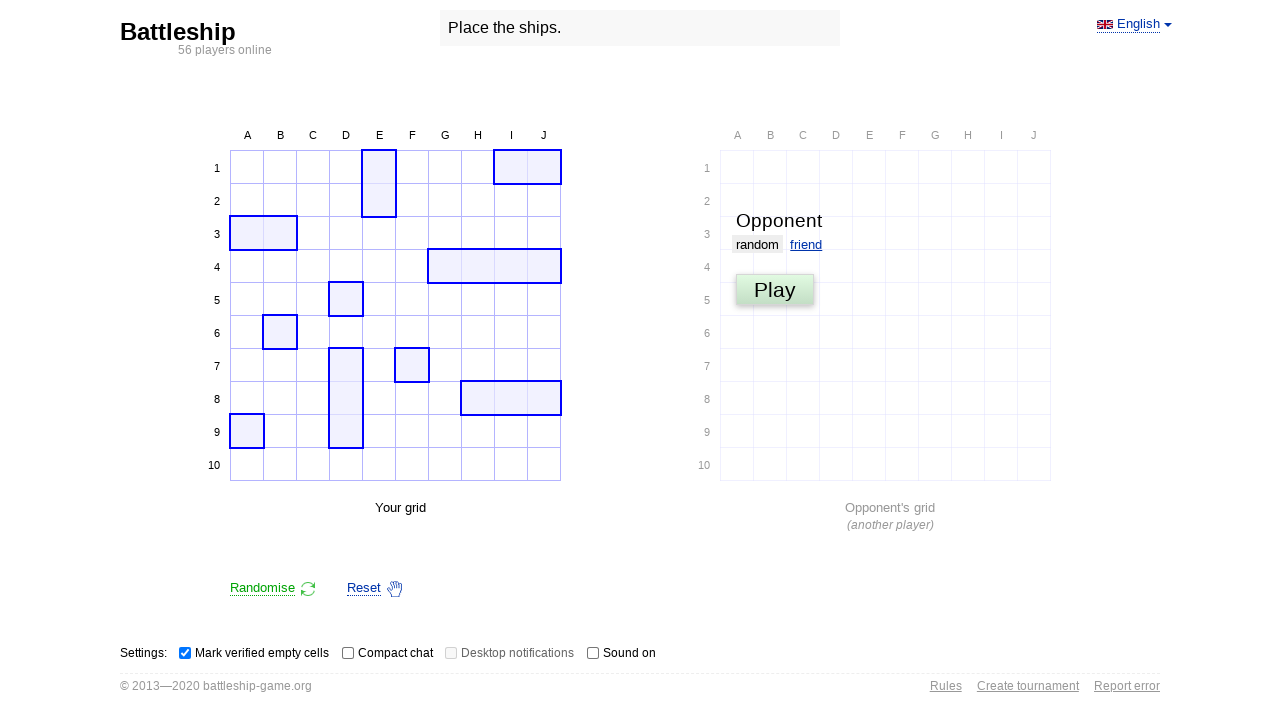

Waited 200ms for randomization to complete
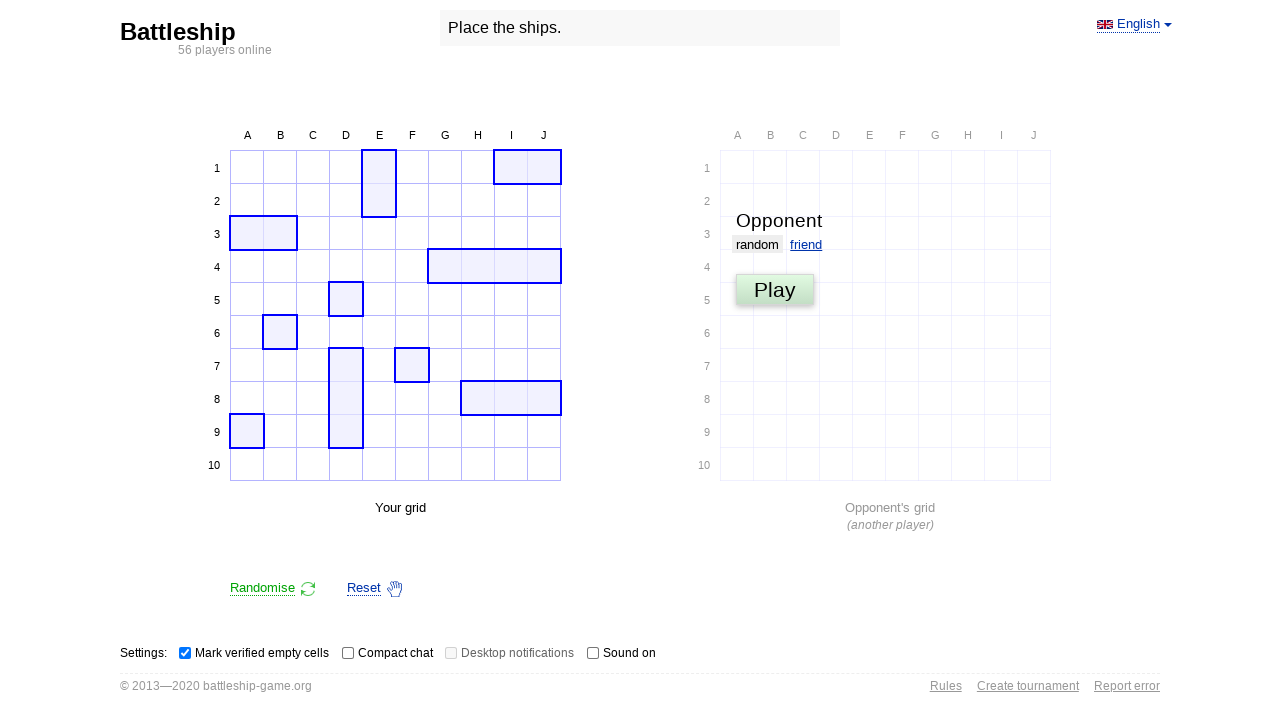

Clicked Play to start the game at (775, 290) on xpath=//*[text()='Play']
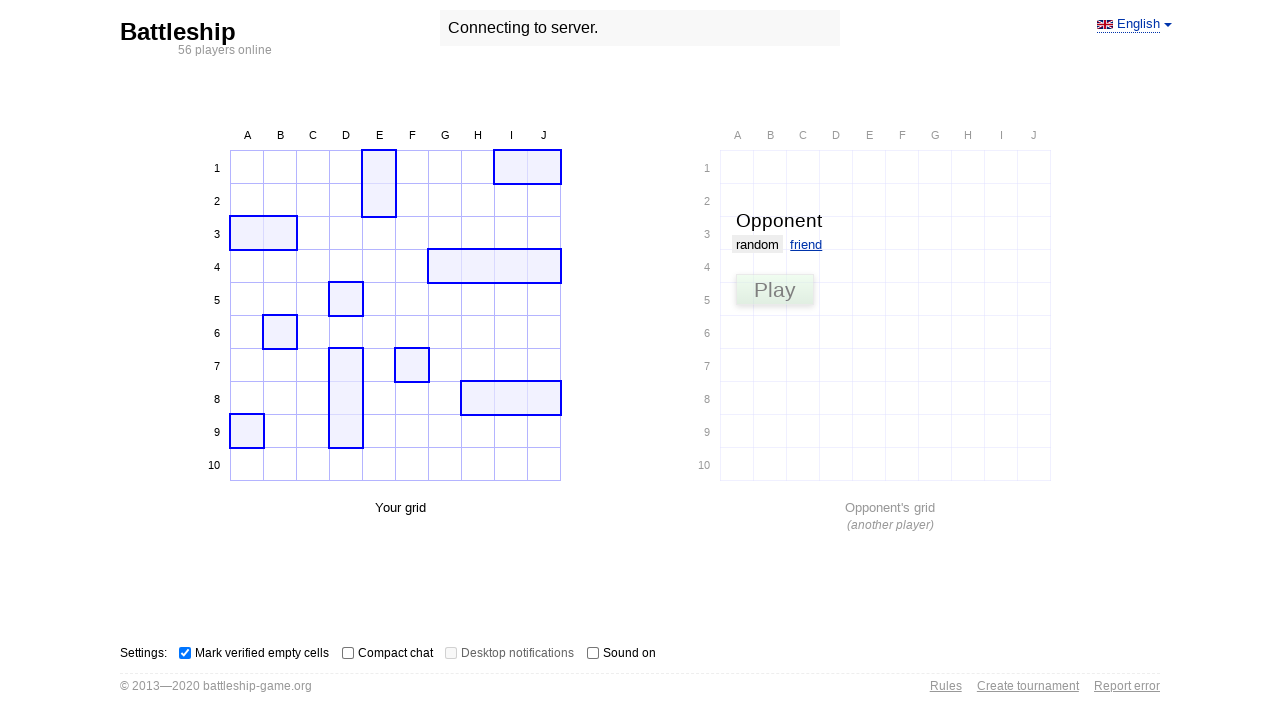

Rival battlefield appeared, game started
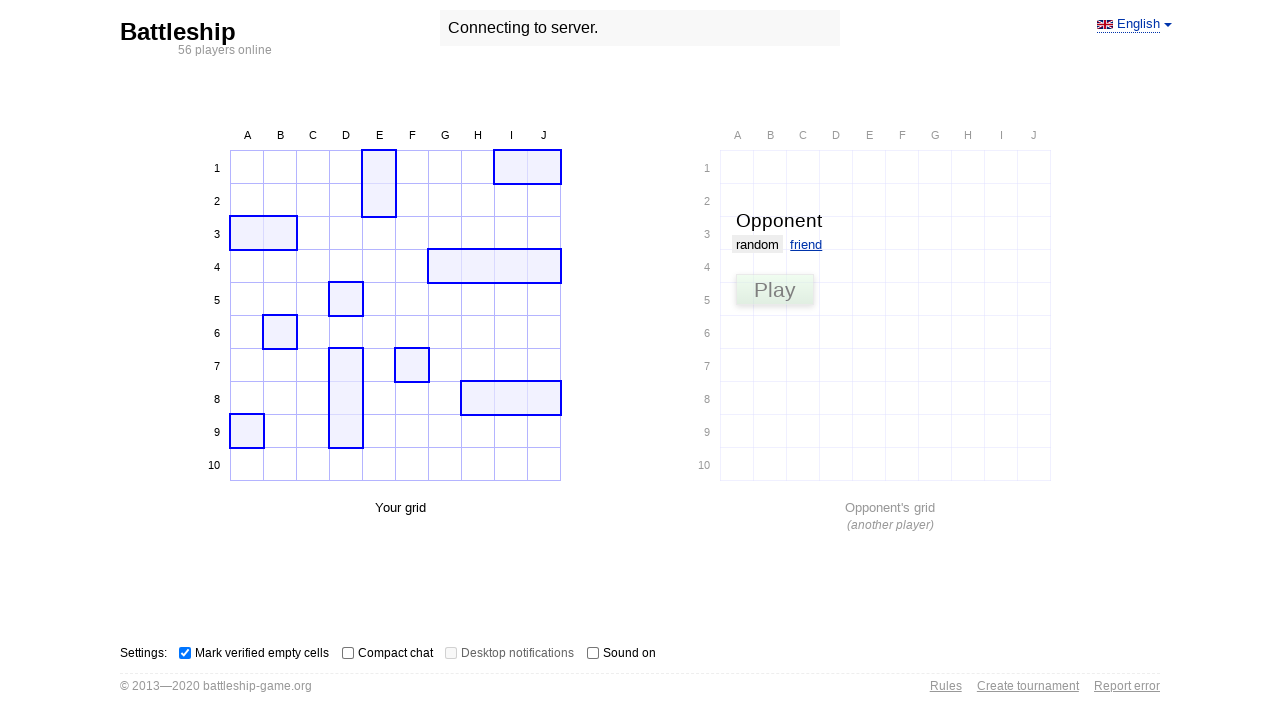

Waited 500ms for turn (move 1/10)
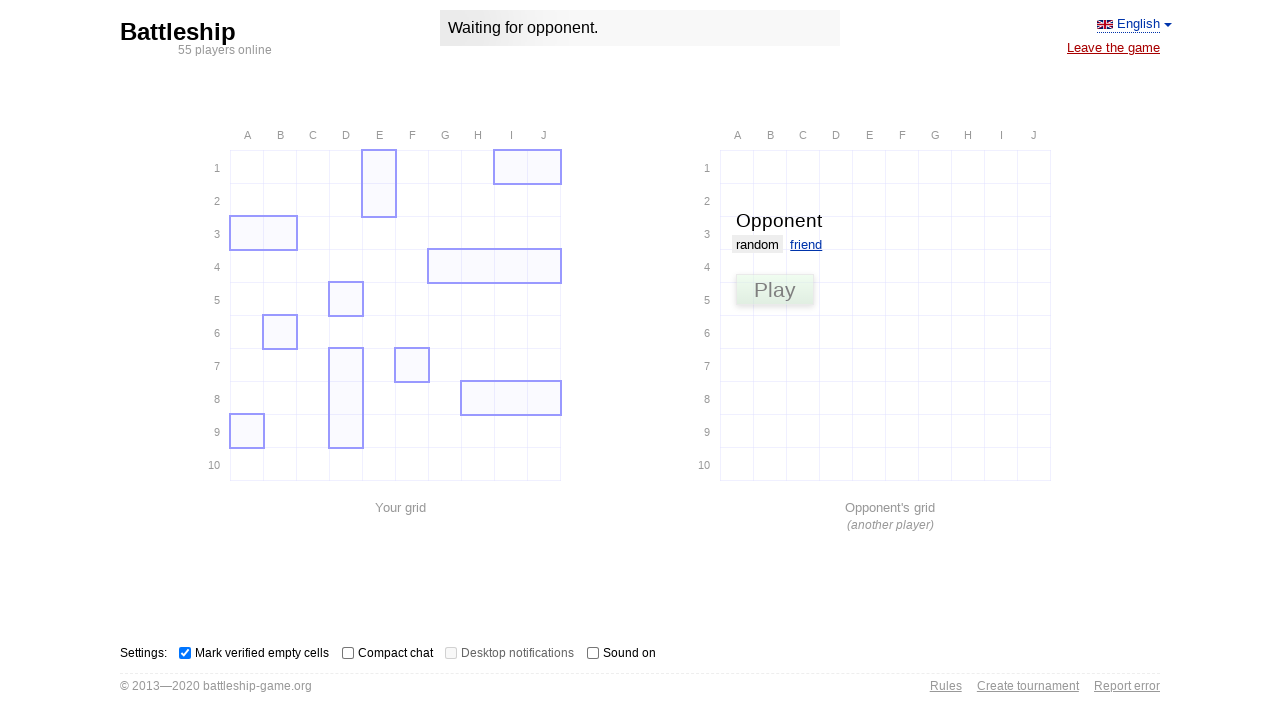

Game end notification detected
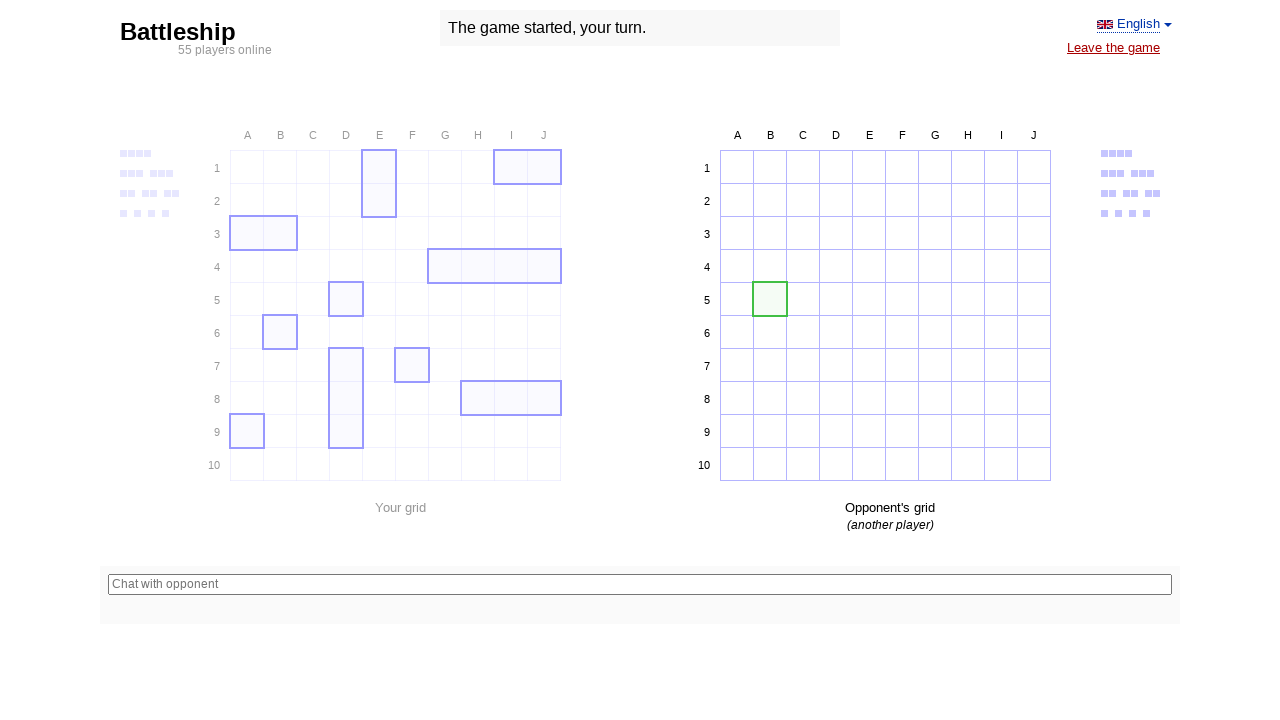

Clicked leave link to exit game at (1114, 48) on .leave-link
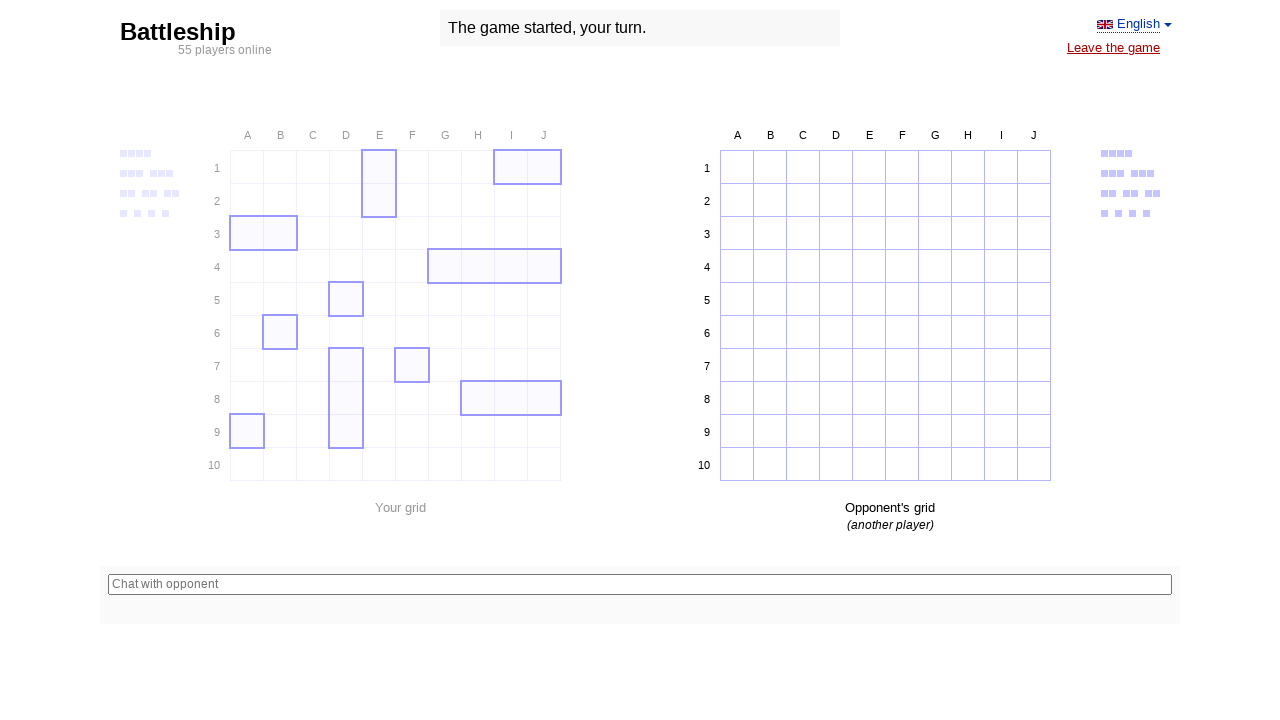

Waited 1000ms for game state to settle
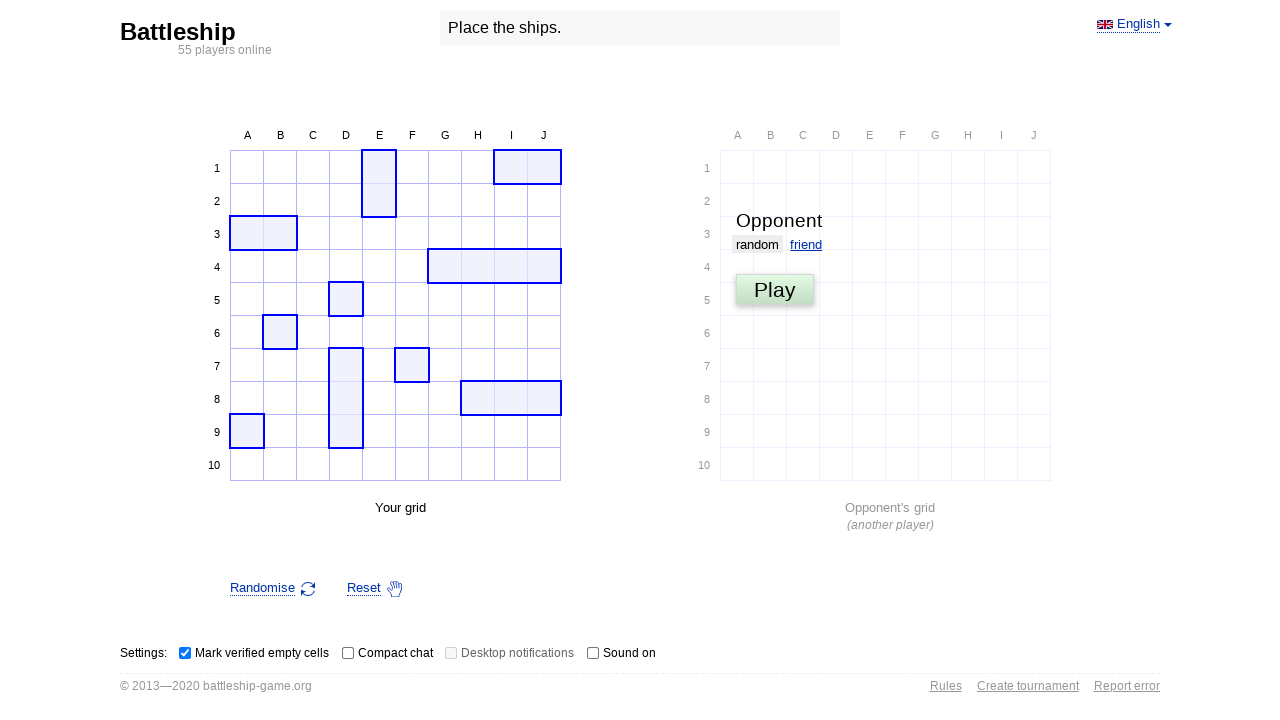

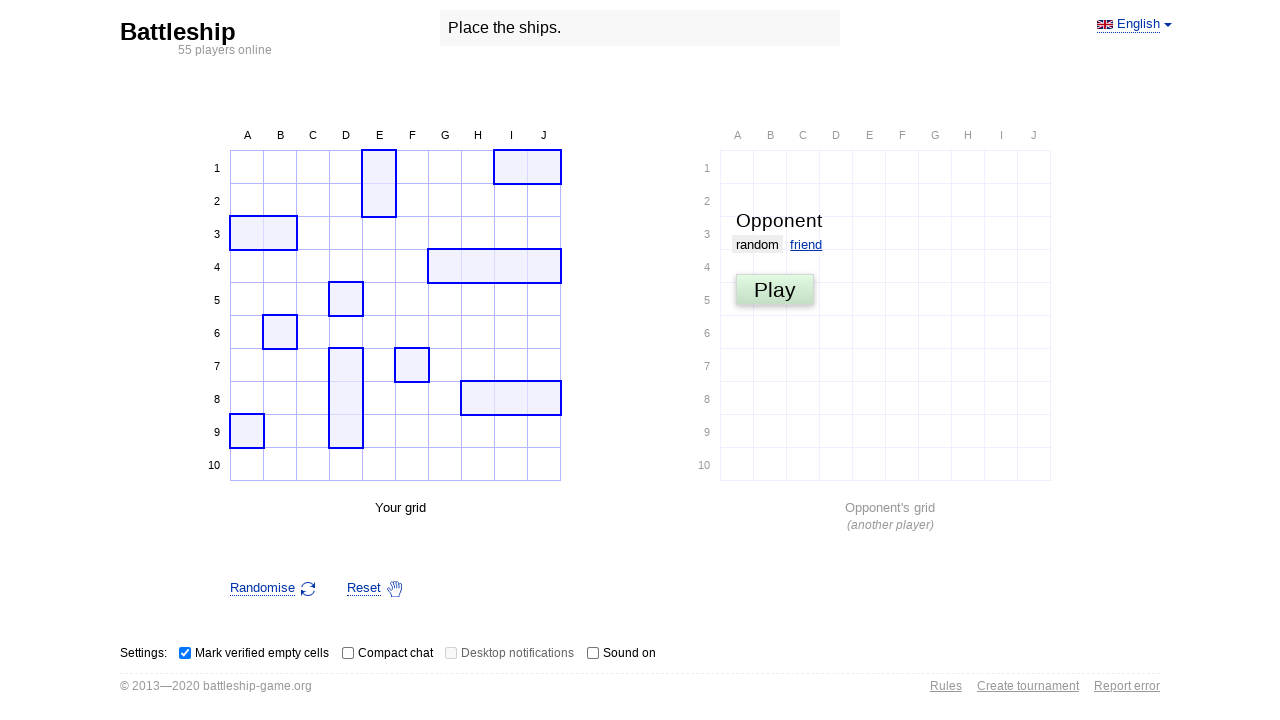